Tests keyboard key press functionality by sending SPACE and LEFT arrow keys to an input element and verifying the displayed result text shows which key was pressed.

Starting URL: http://the-internet.herokuapp.com/key_presses

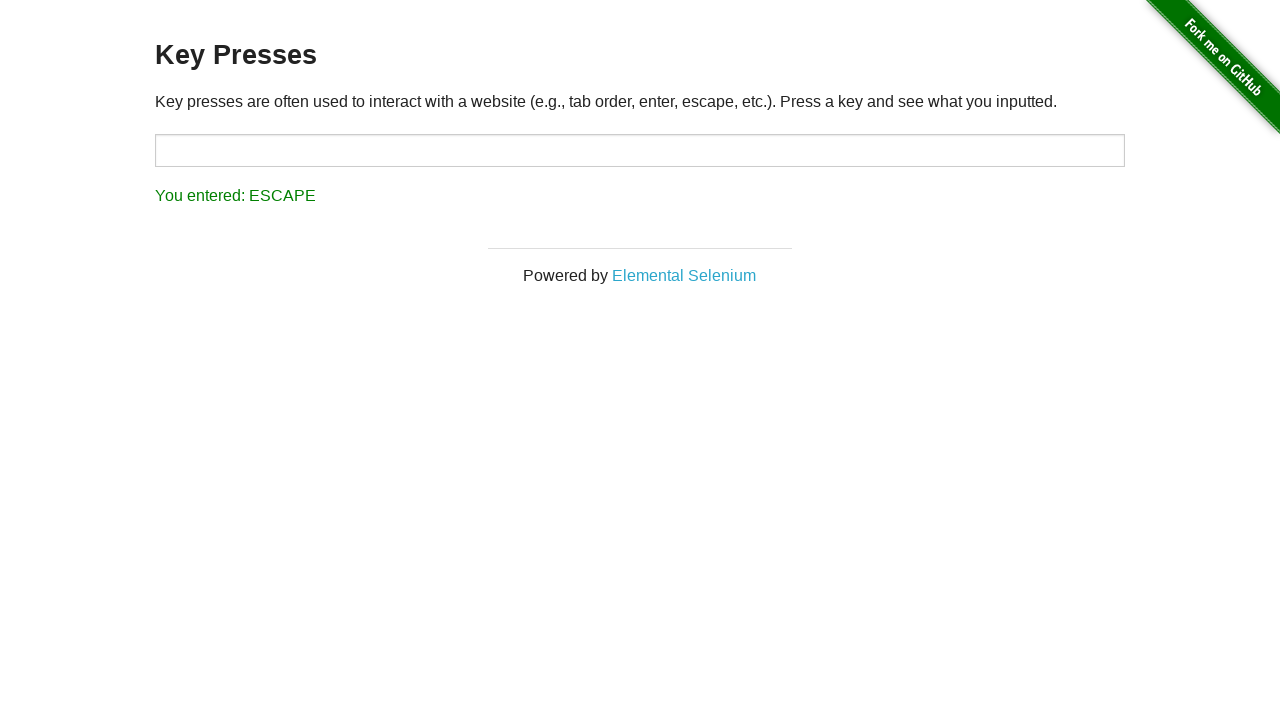

Pressed SPACE key on target input element on #target
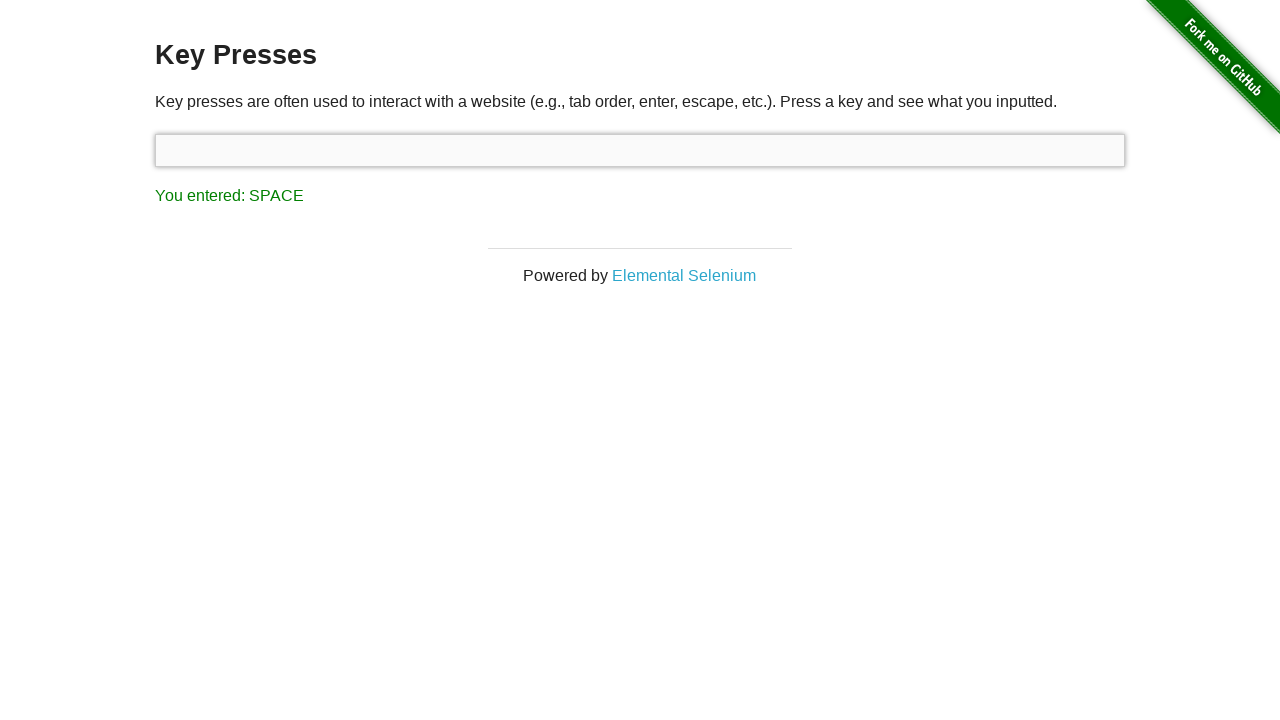

Result element loaded after SPACE key press
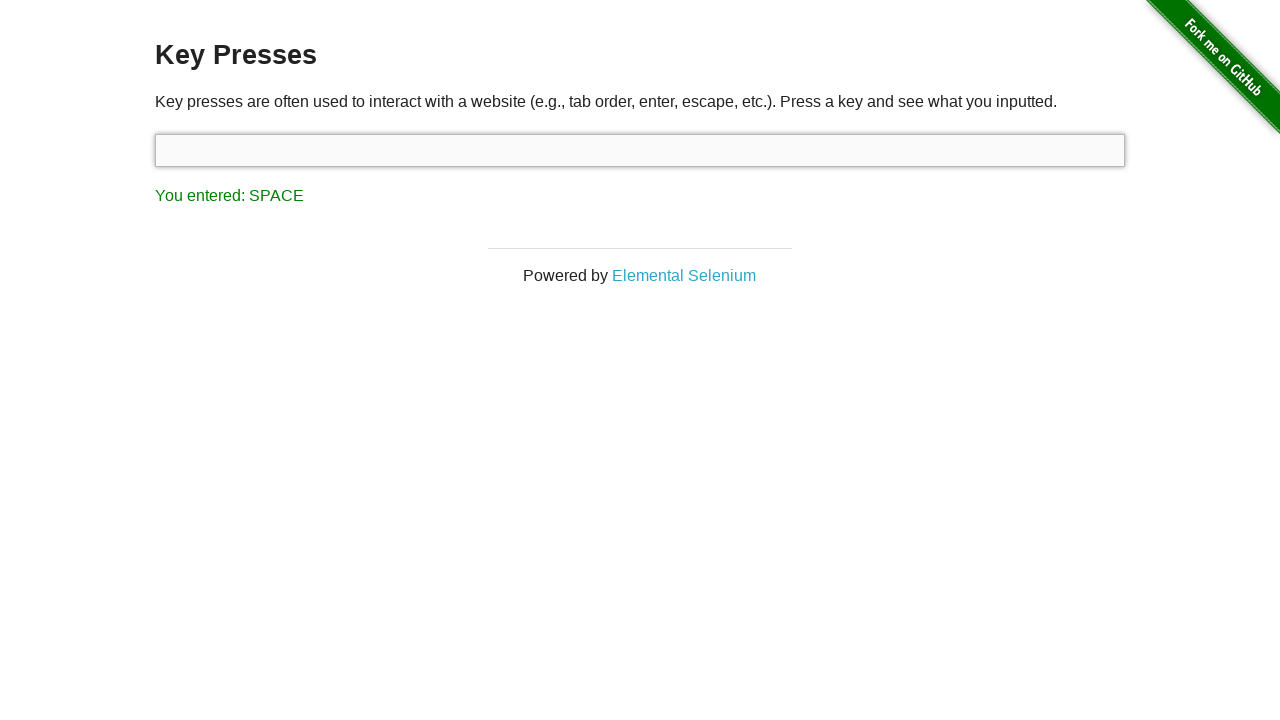

Verified result text shows 'You entered: SPACE'
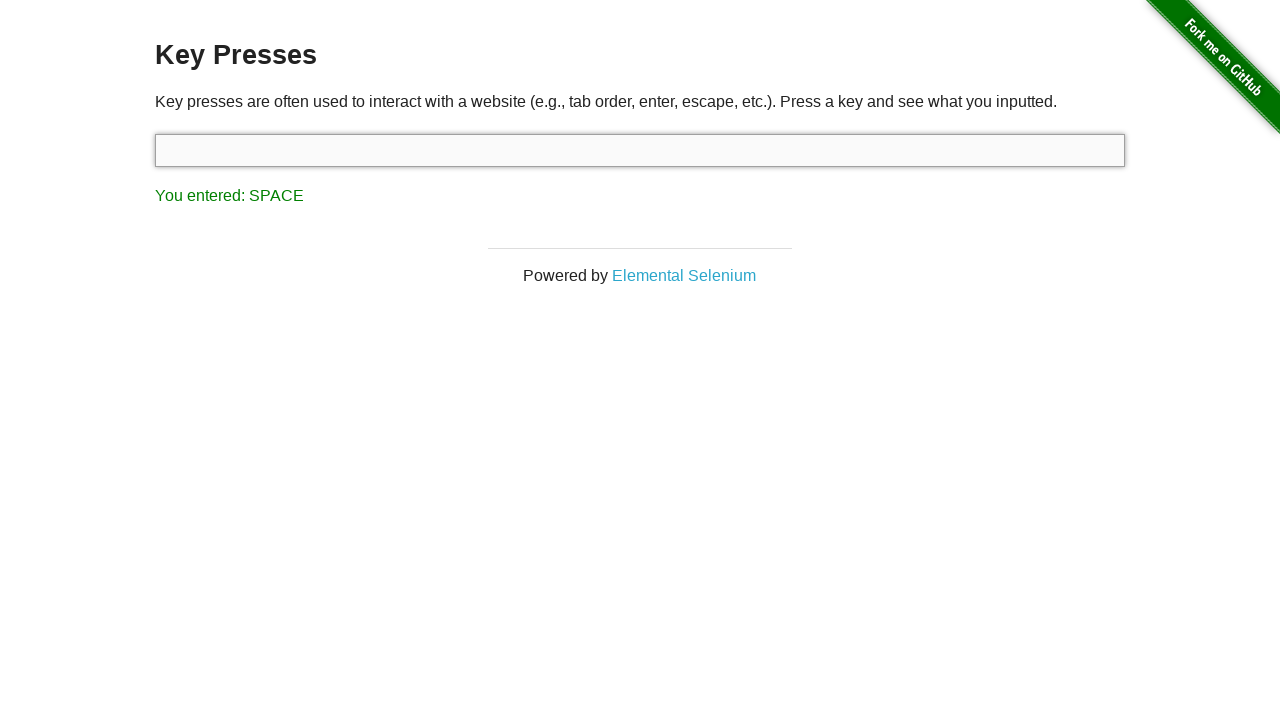

Pressed LEFT arrow key on focused element
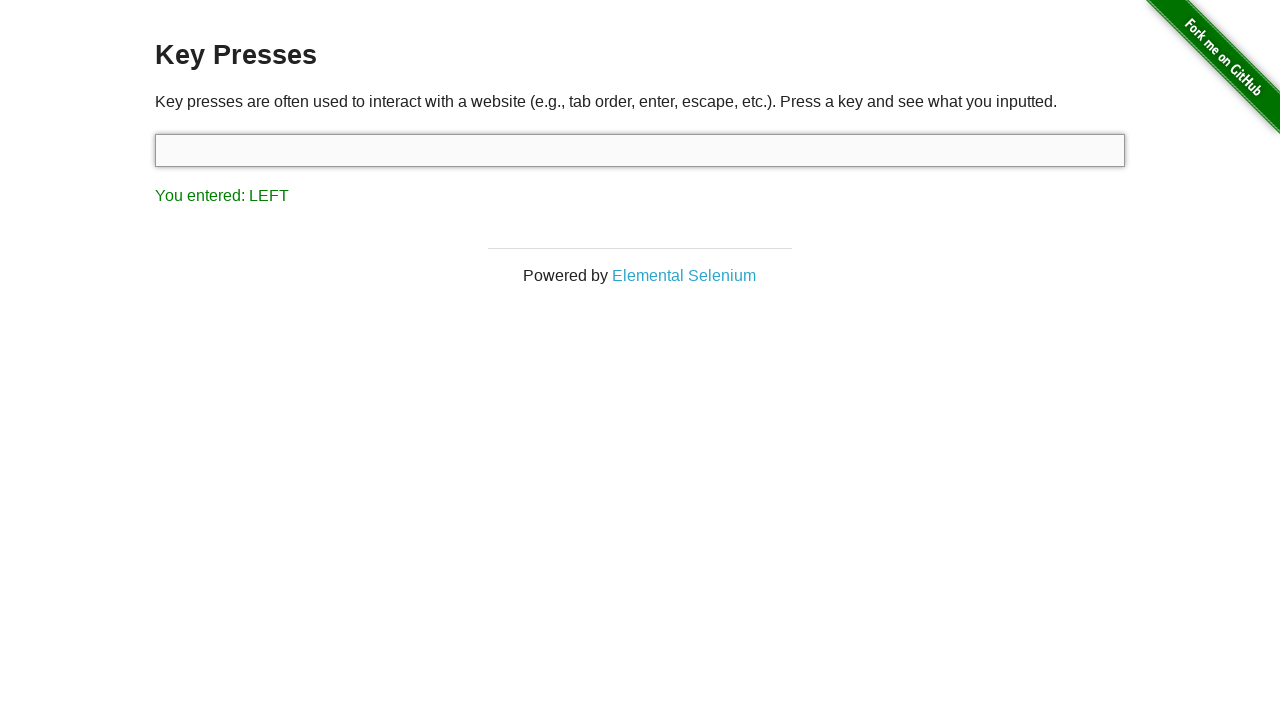

Verified result text shows 'You entered: LEFT'
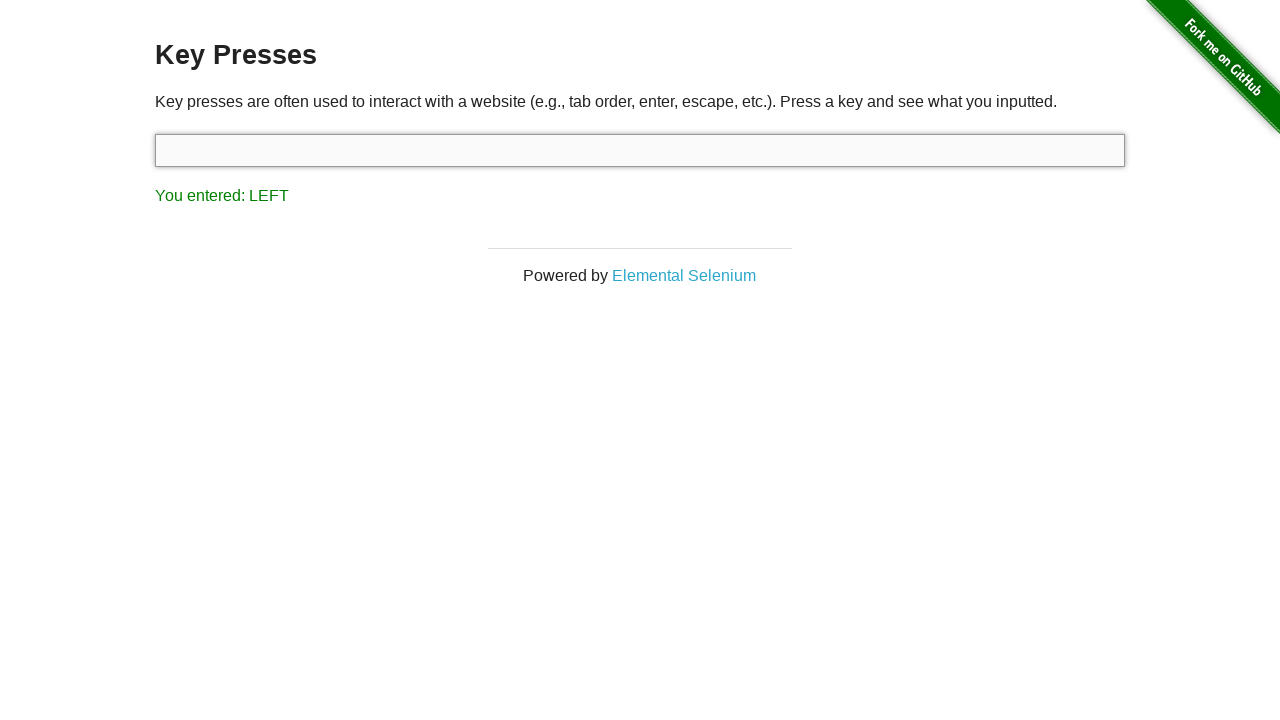

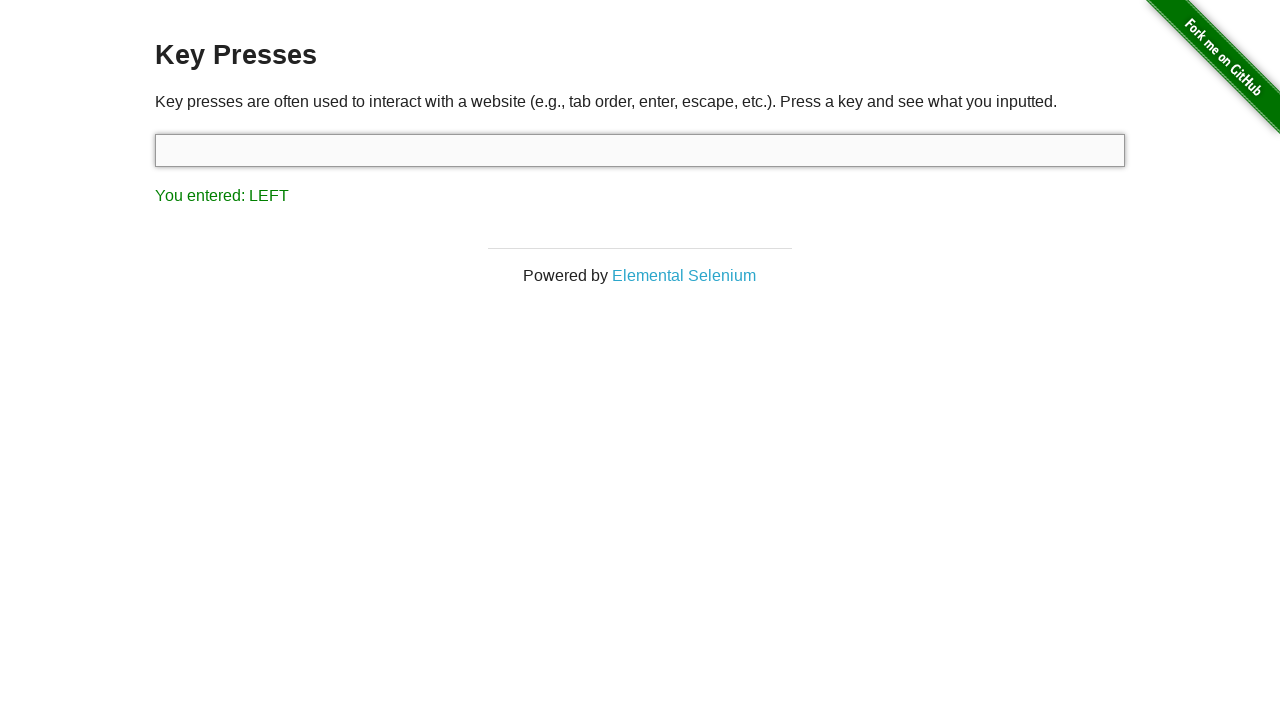